Tests clicking a prompt button, entering text into the prompt dialog, accepting it, and verifying the entered text is displayed

Starting URL: https://demoqa.com/alerts

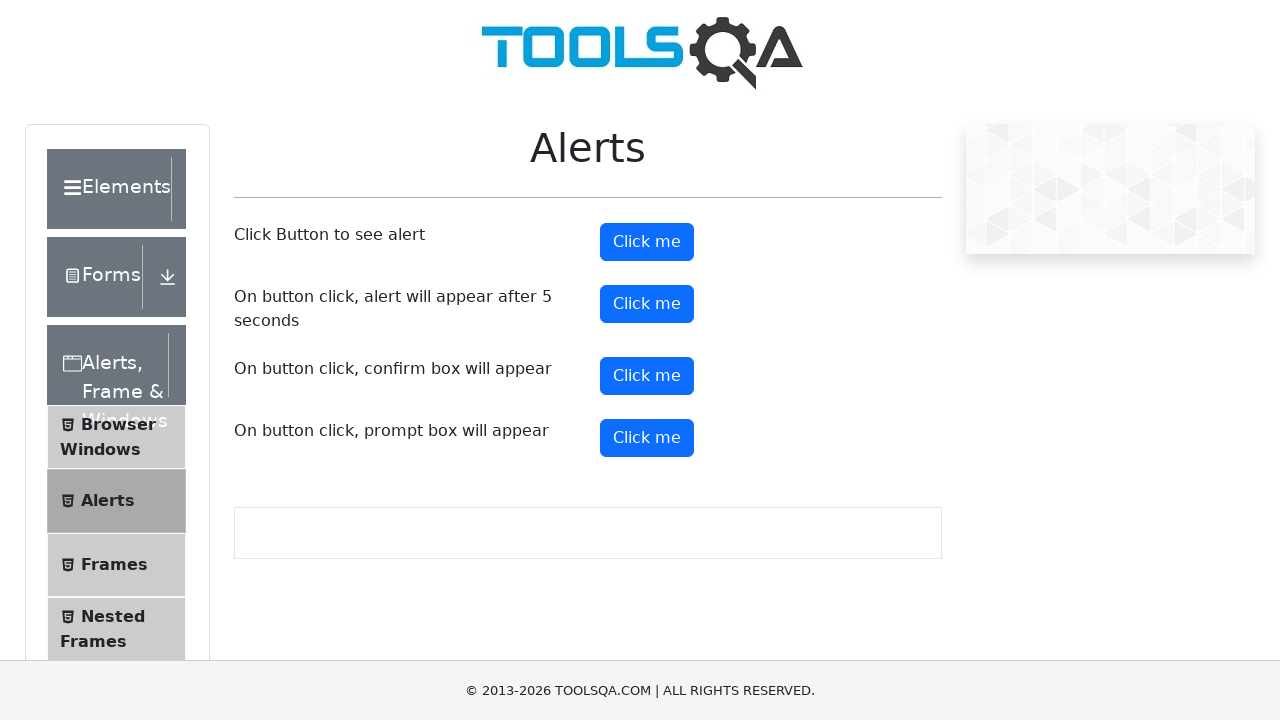

Waited for prompt button to be visible
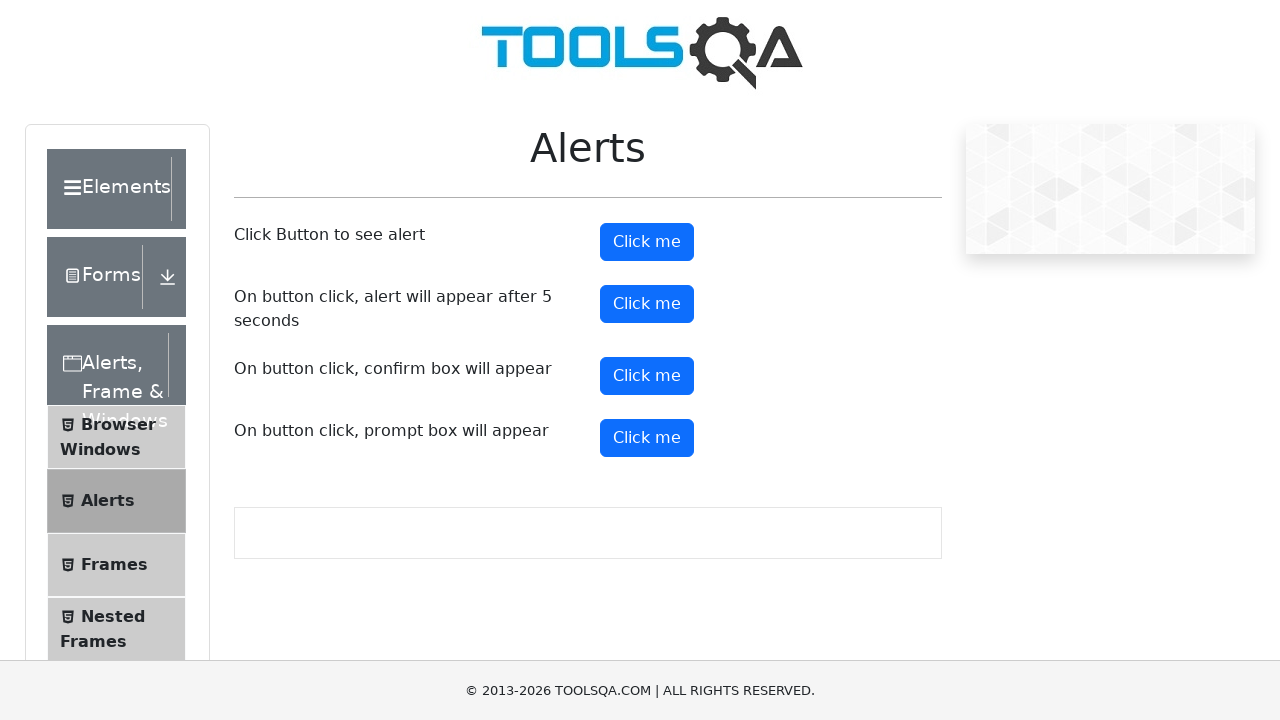

Clicked the prompt button at (647, 438) on #promtButton
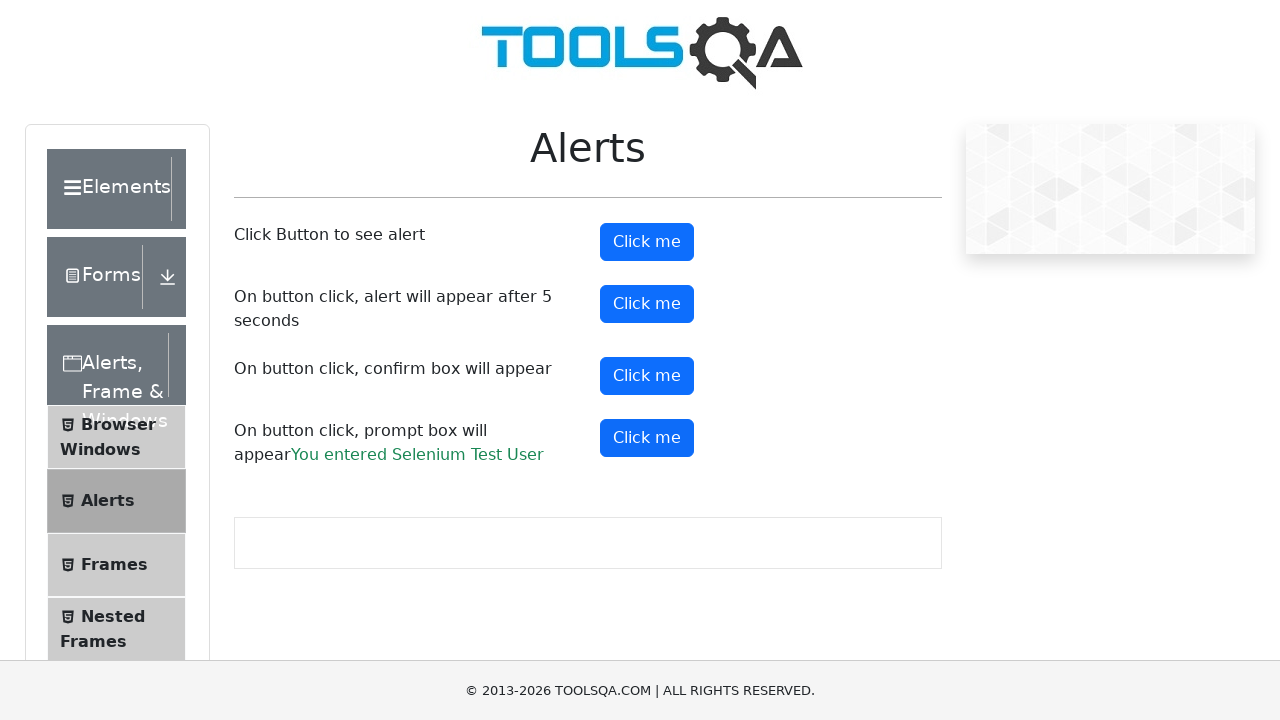

Prompt result text appeared on page
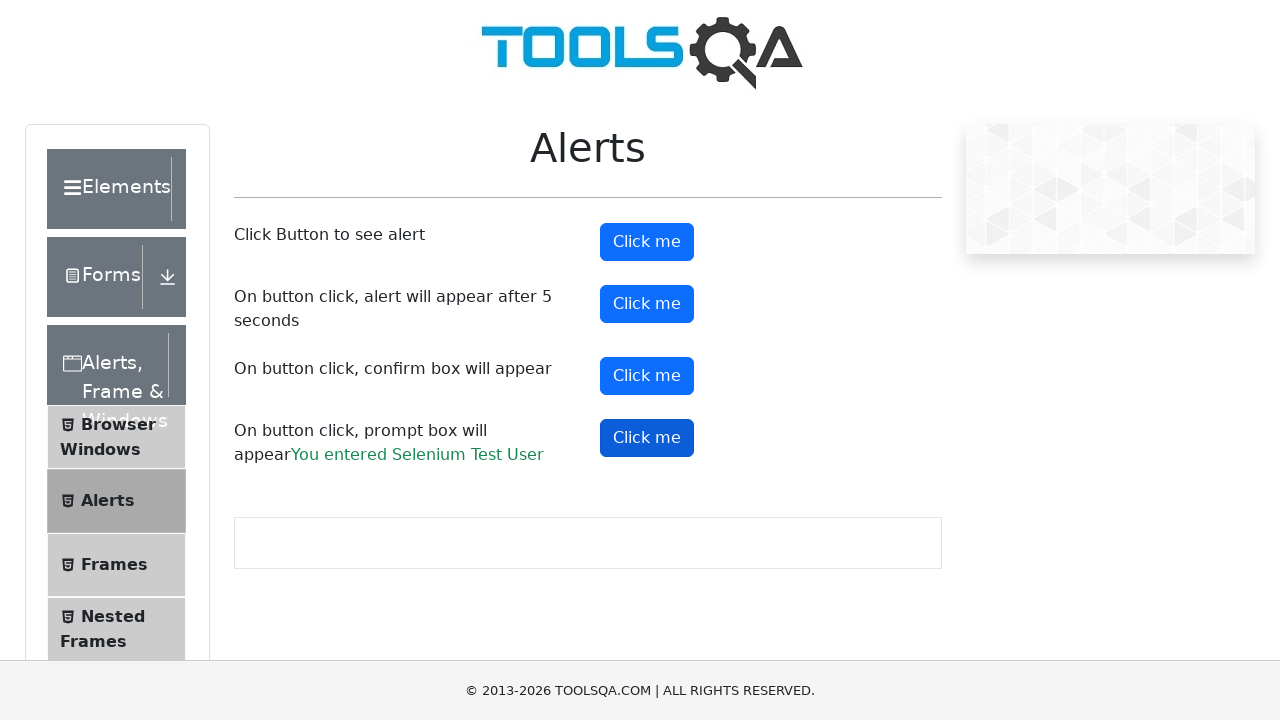

Retrieved prompt result text: 'You entered Selenium Test User'
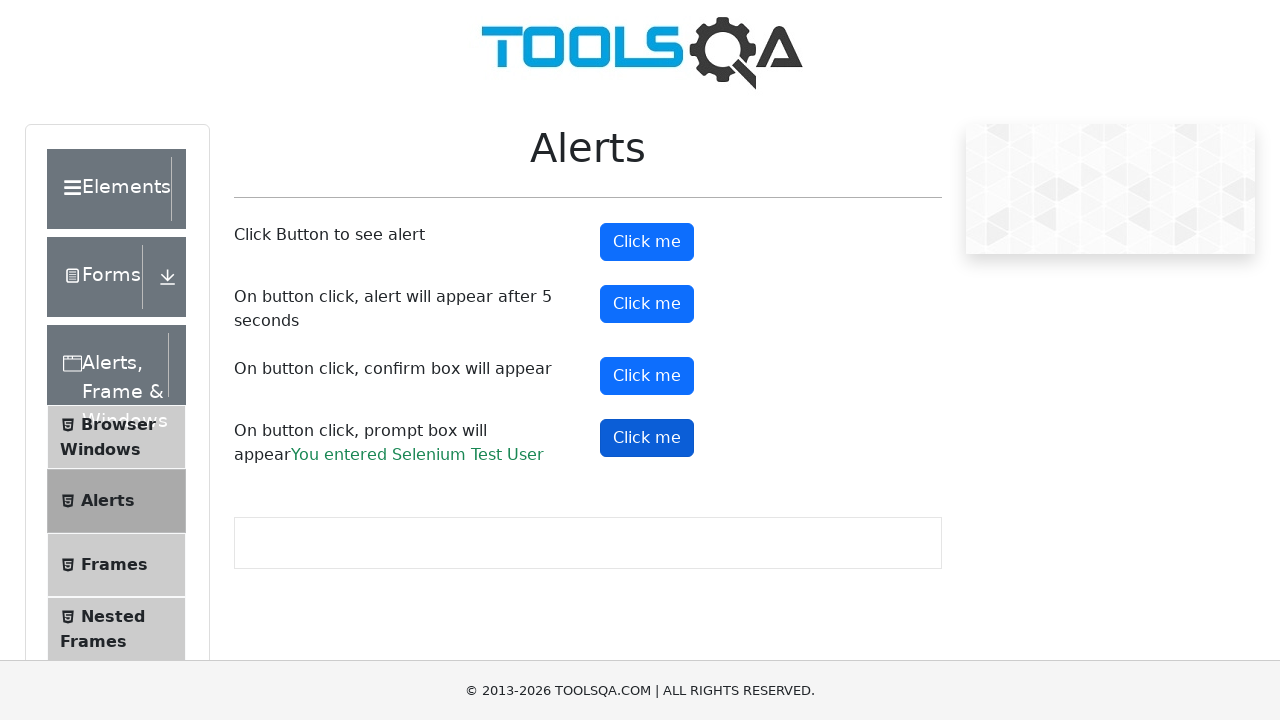

Verified entered text matches expected result
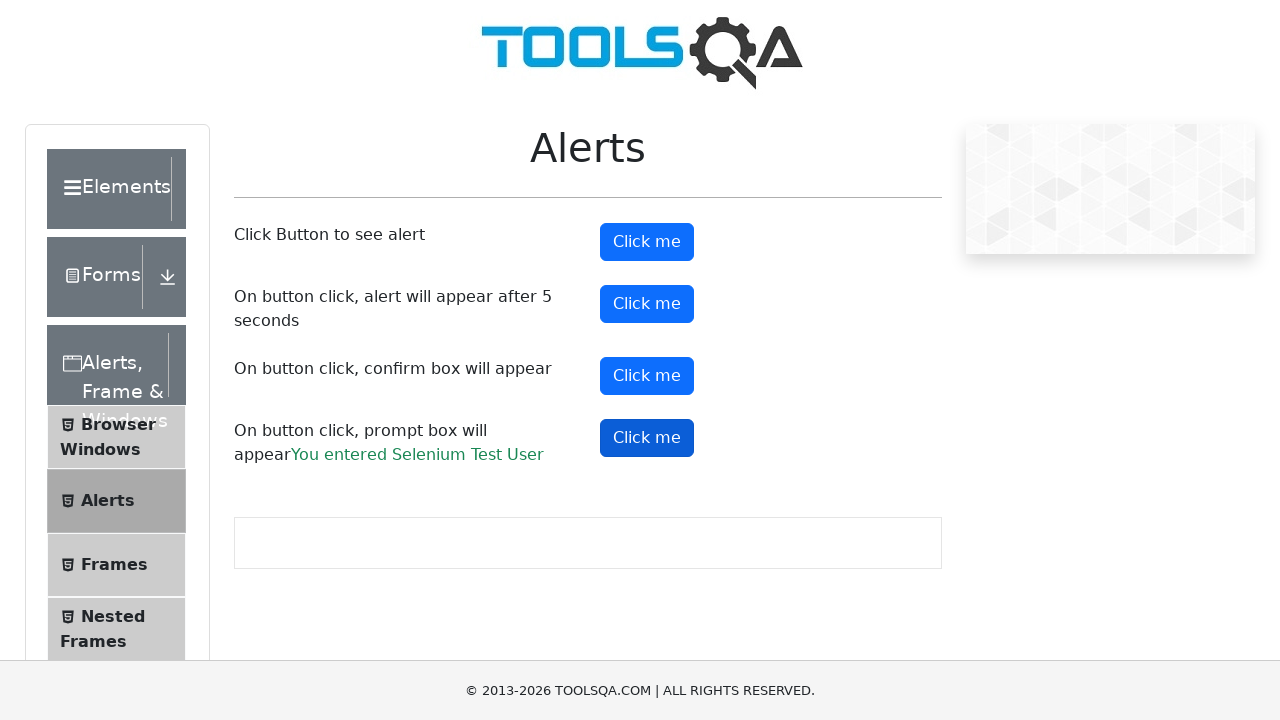

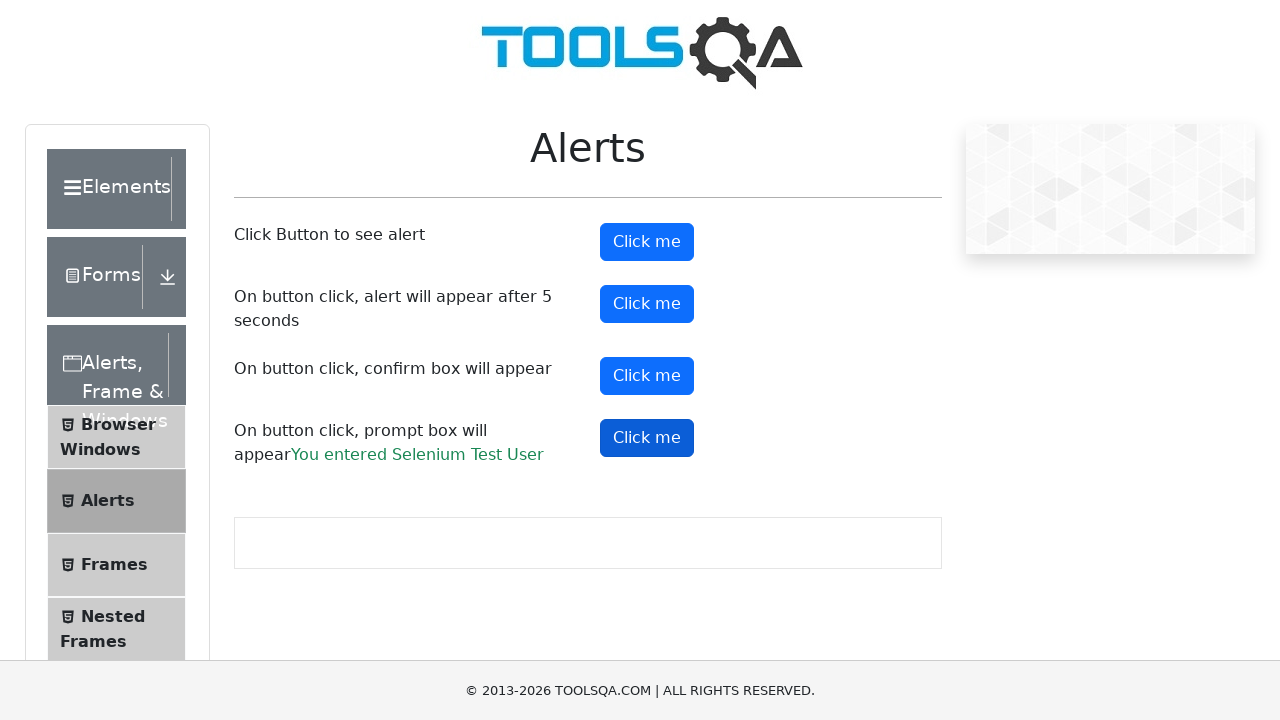